Tests the Broken Links - Images page by navigating to it and checking for image elements.

Starting URL: https://demoqa.com/elements

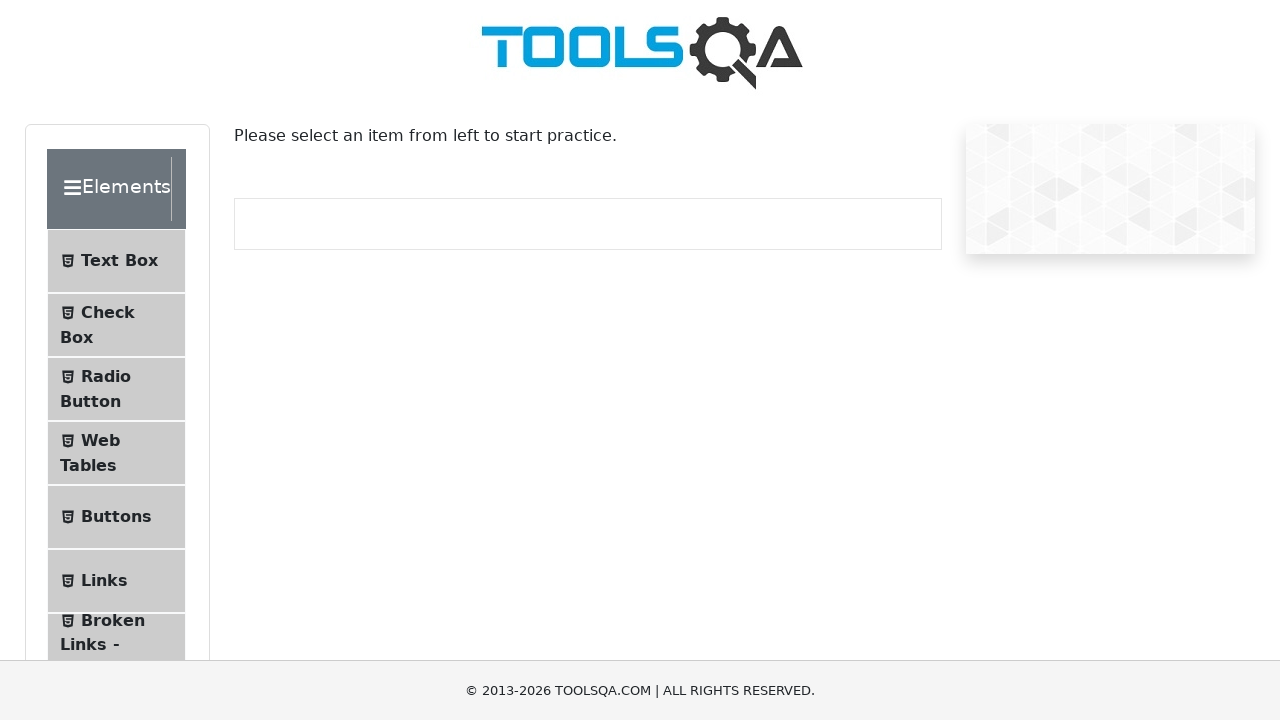

Clicked on Broken Links - Images menu item at (116, 645) on li#item-6
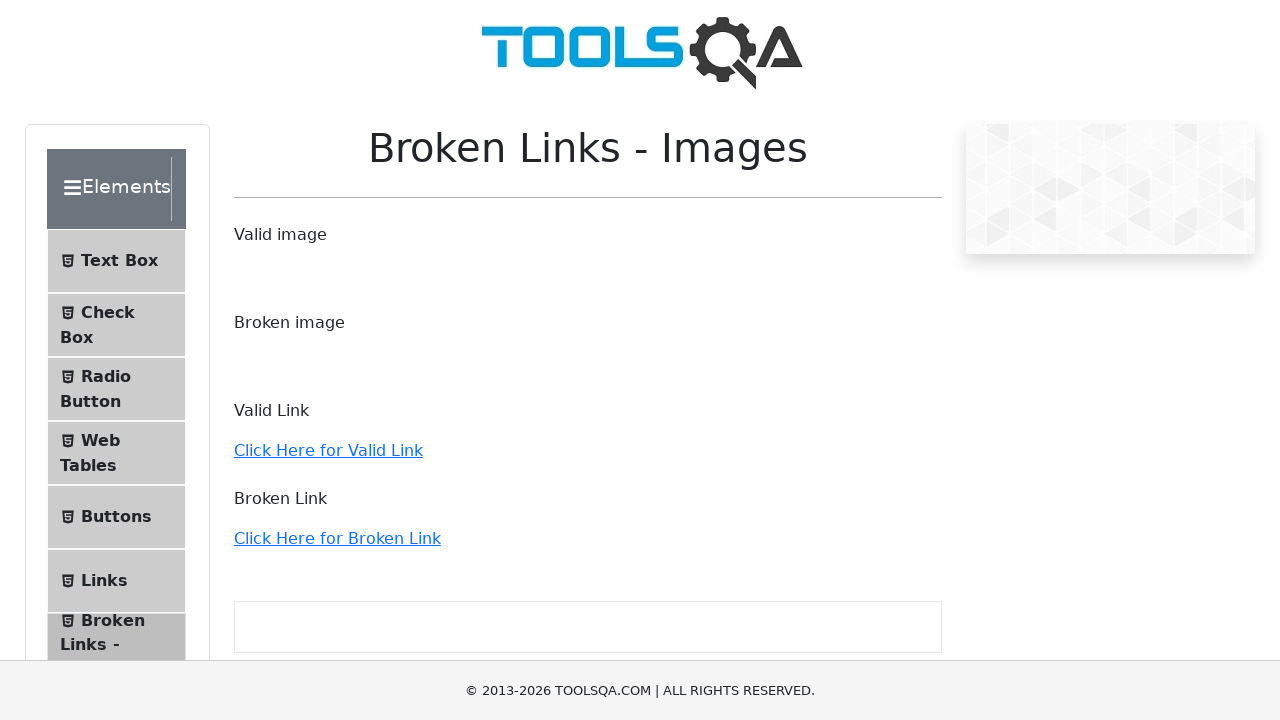

Verified that image element with Toolsqa.jpg source is present
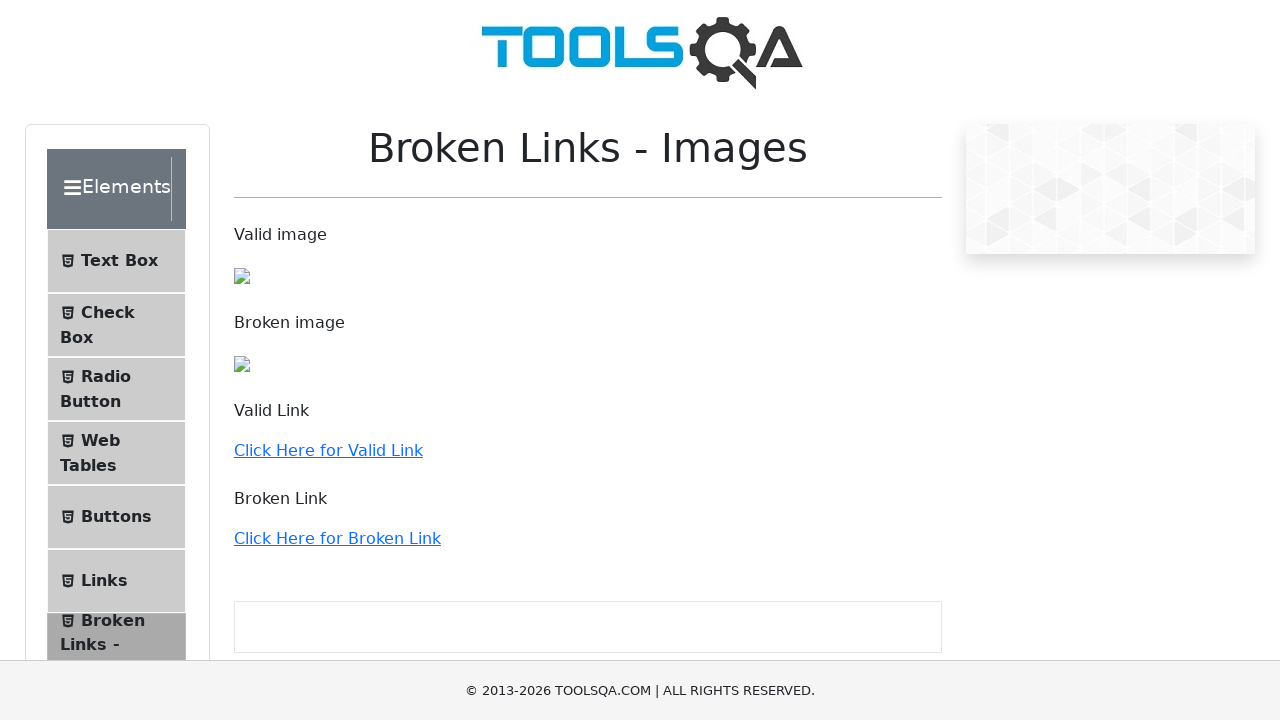

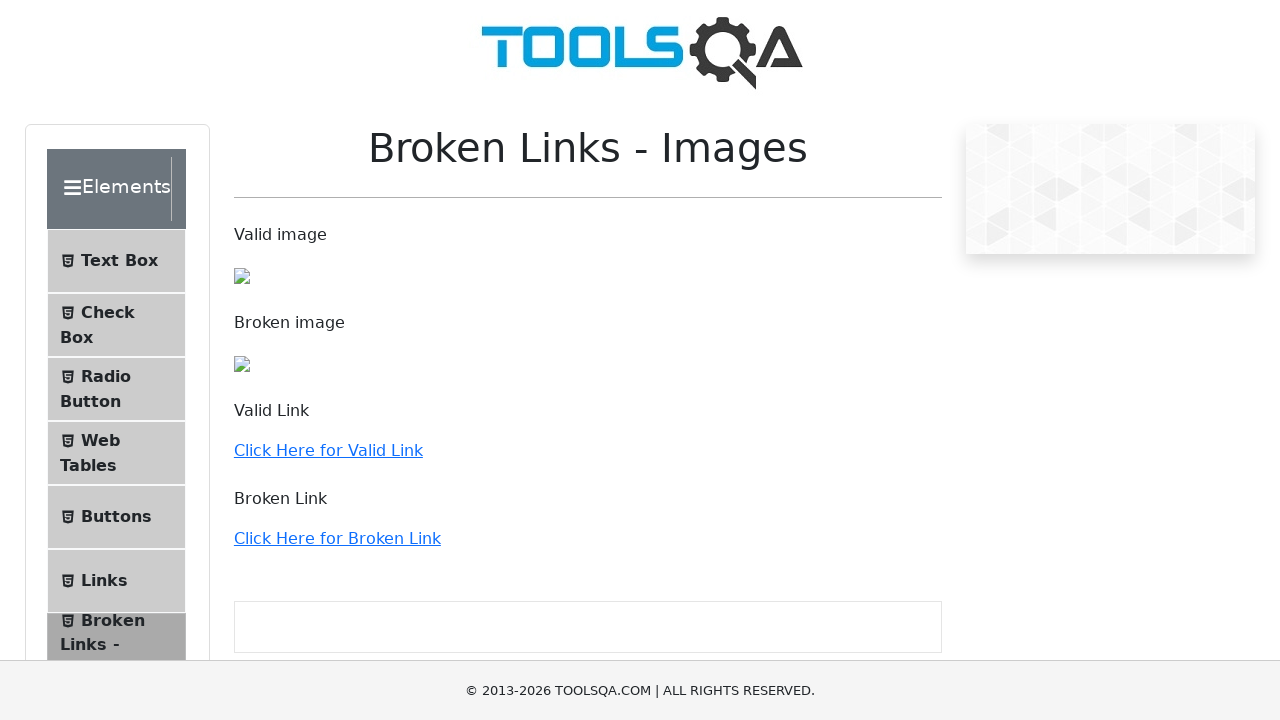